Scrapes quotes from quotes.toscrape.com website by navigating through pages and extracting quote text and author information

Starting URL: http://quotes.toscrape.com

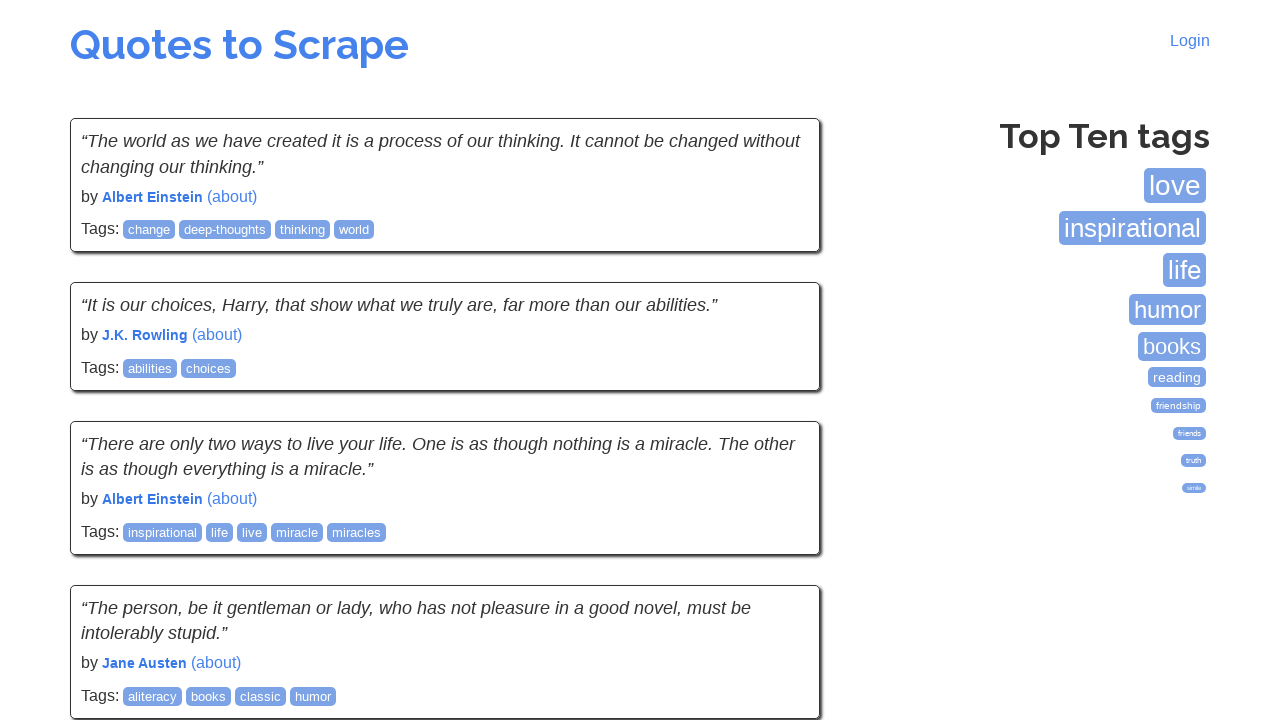

Waited for quotes to load on the initial page
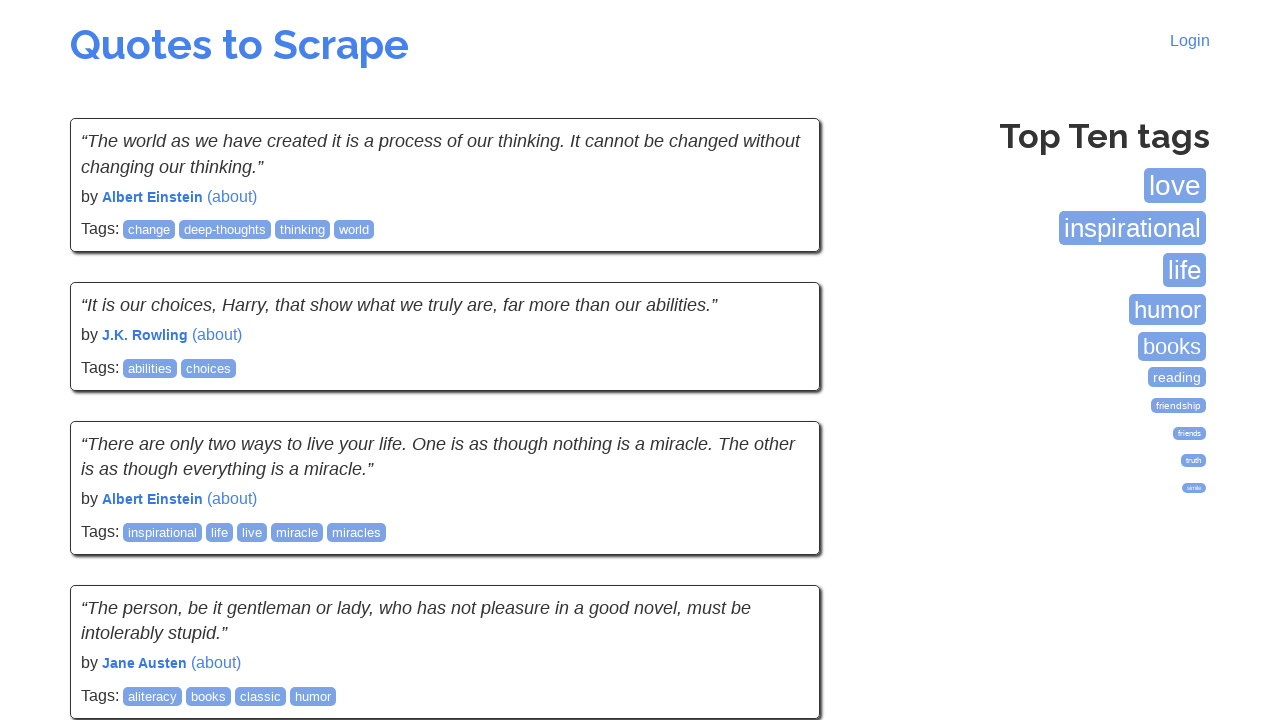

Waited for quotes to load on page 1
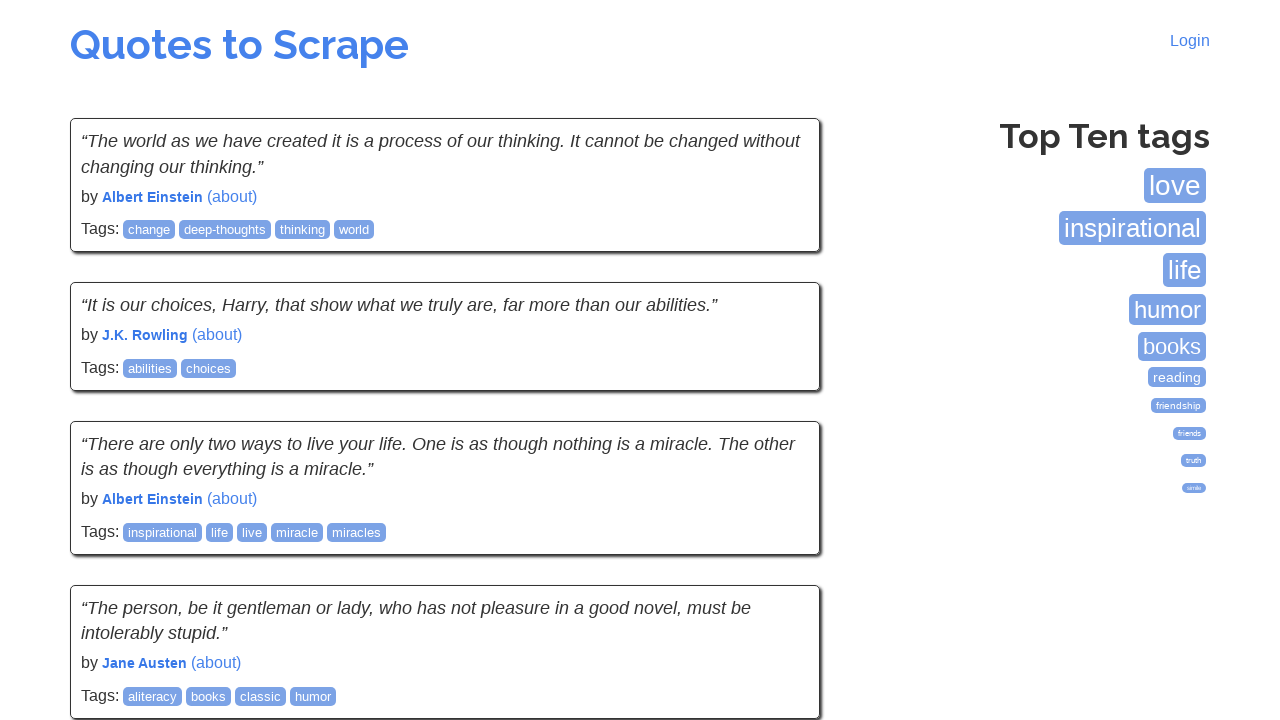

Clicked next page button from page 1 at (778, 542) on .next > a
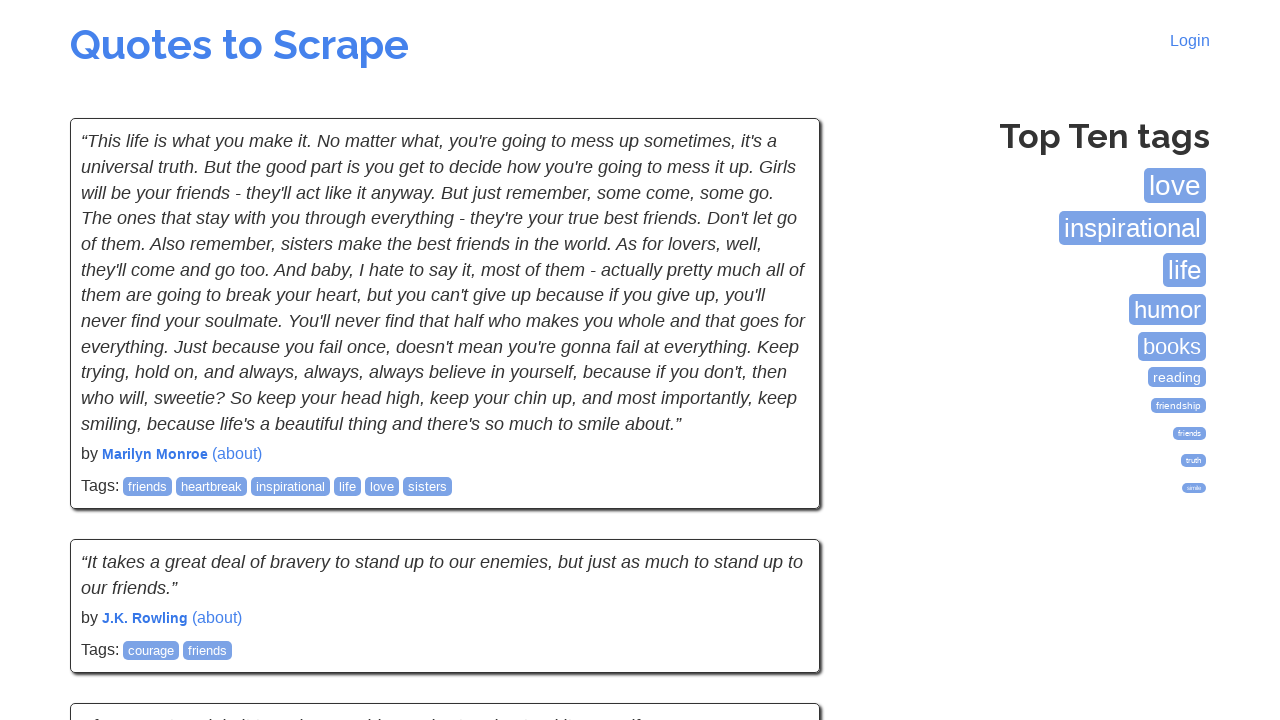

Waited for page 2 to load completely
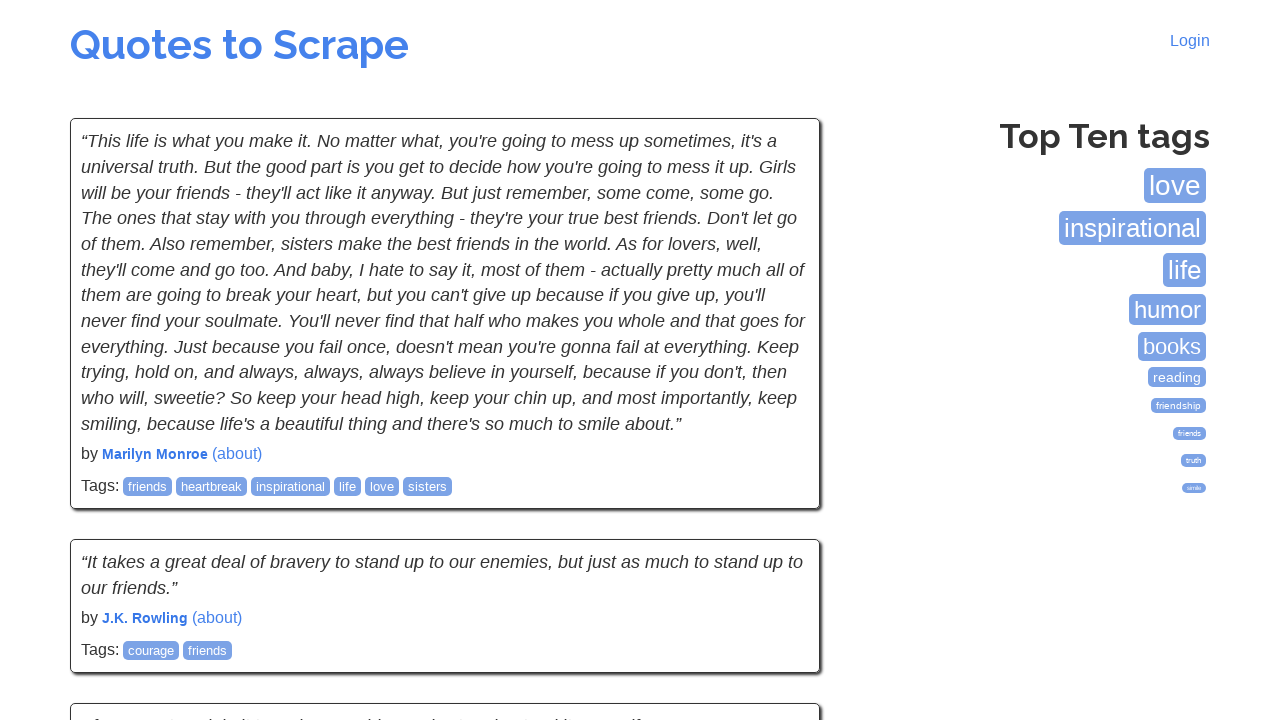

Waited for quotes to load on page 2
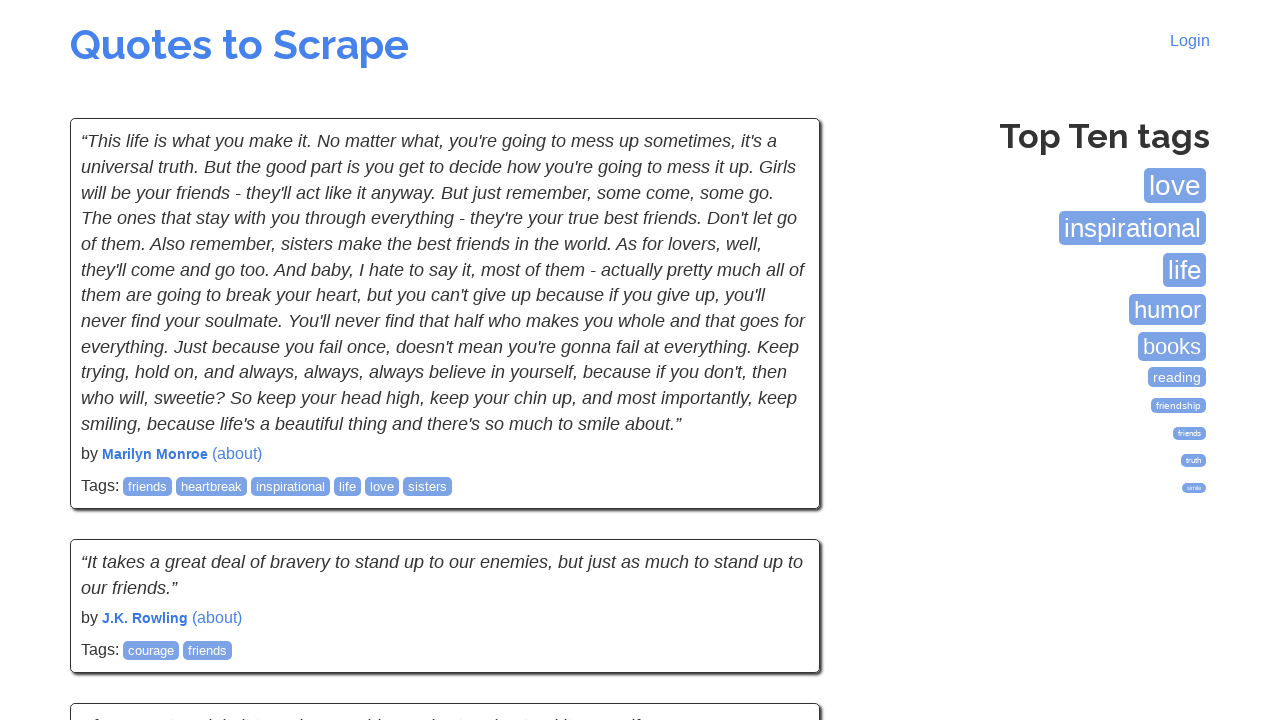

Clicked next page button from page 2 at (778, 542) on .next > a
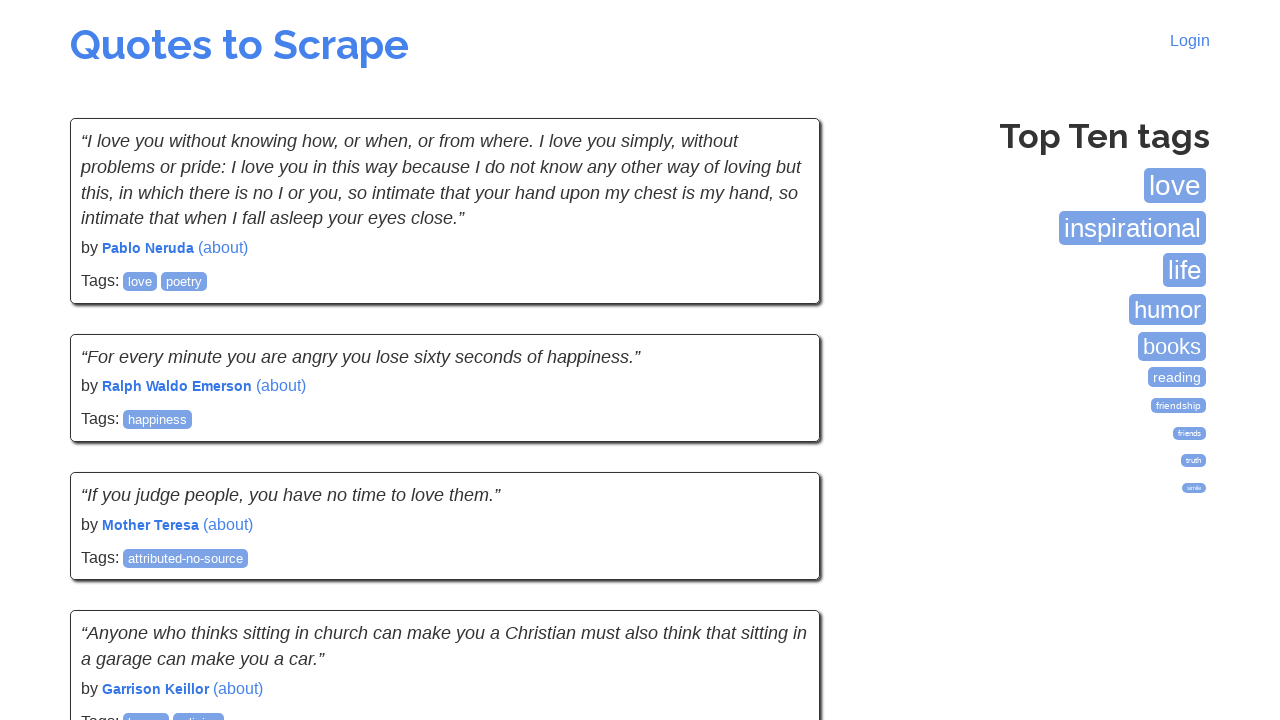

Waited for page 3 to load completely
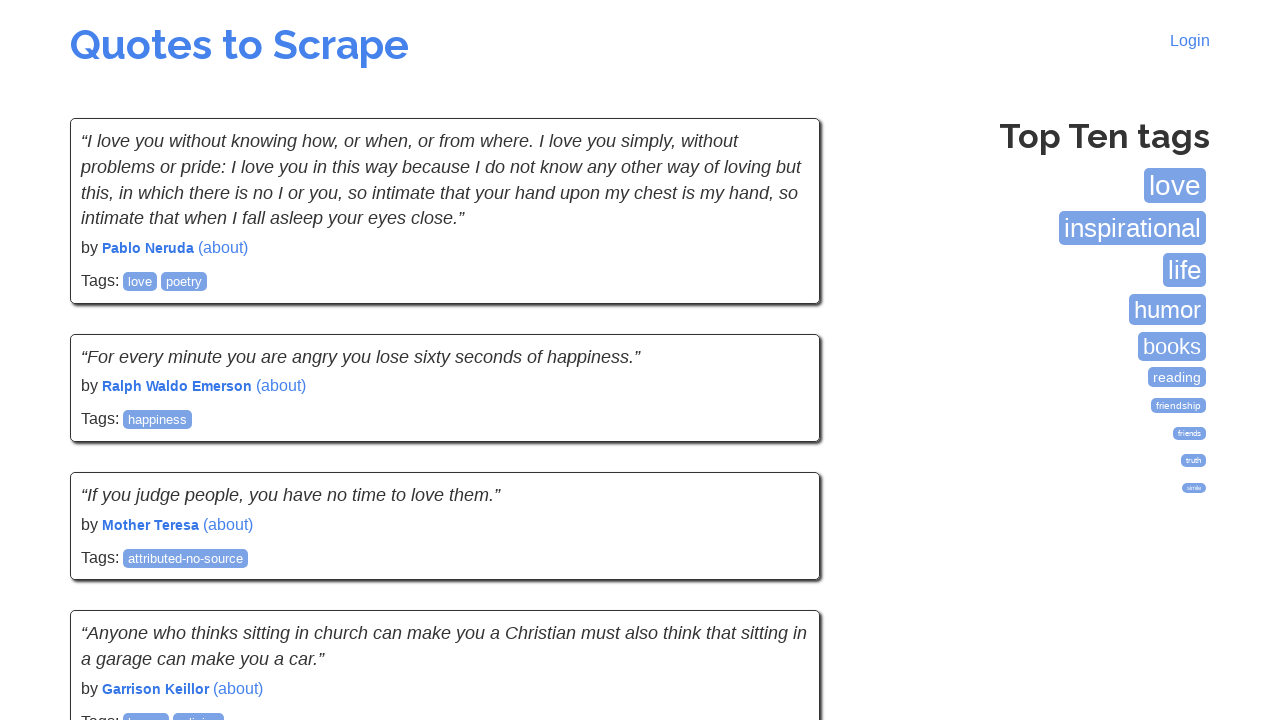

Waited for quotes to load on page 3
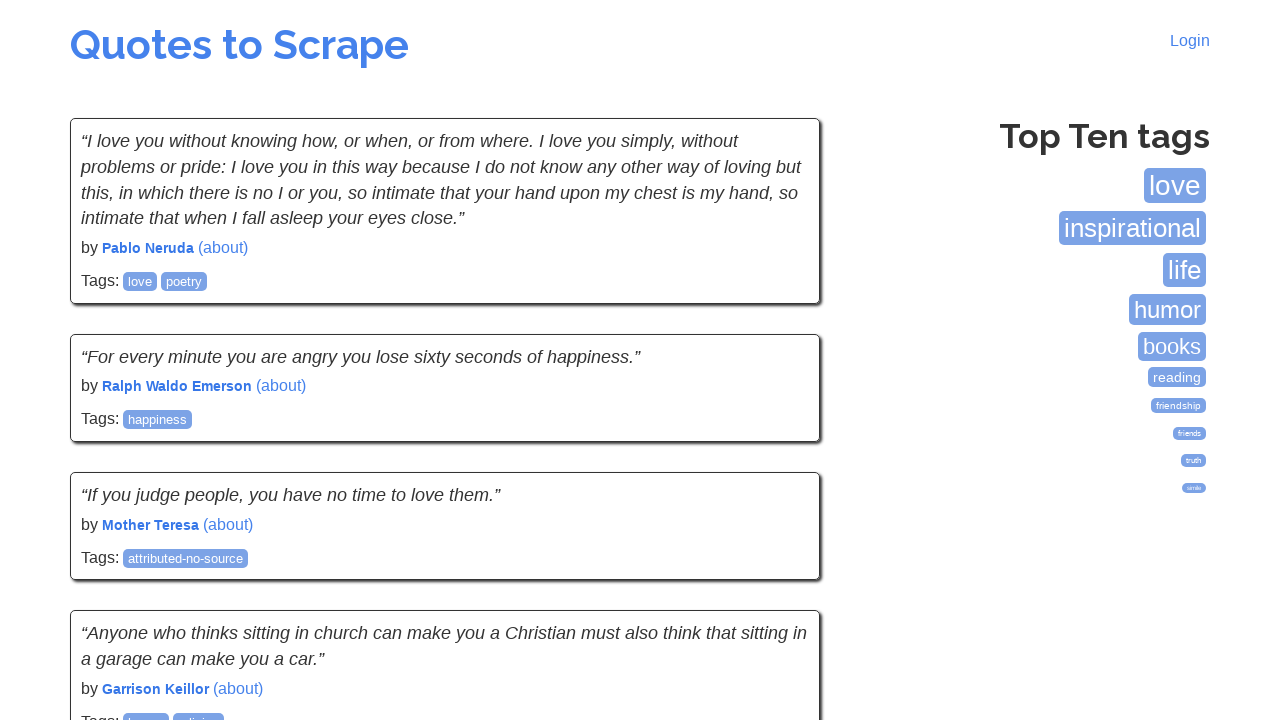

Clicked next page button from page 3 at (778, 542) on .next > a
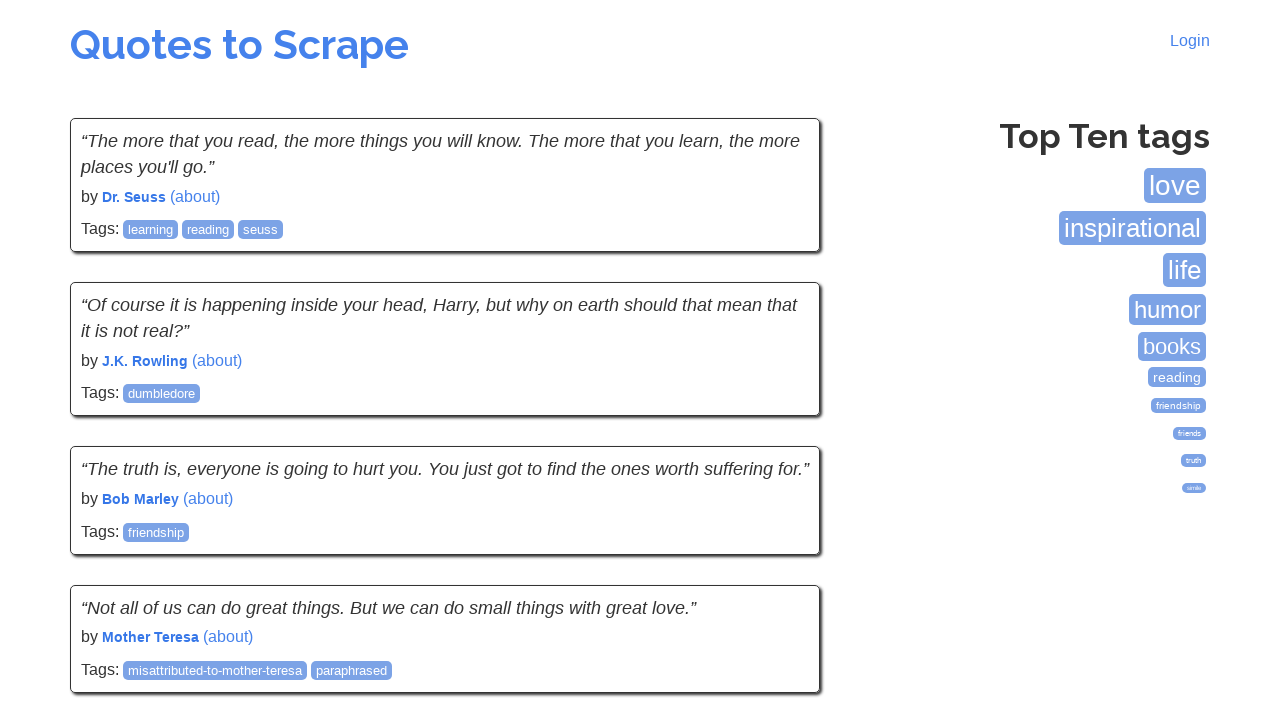

Waited for page 4 to load completely
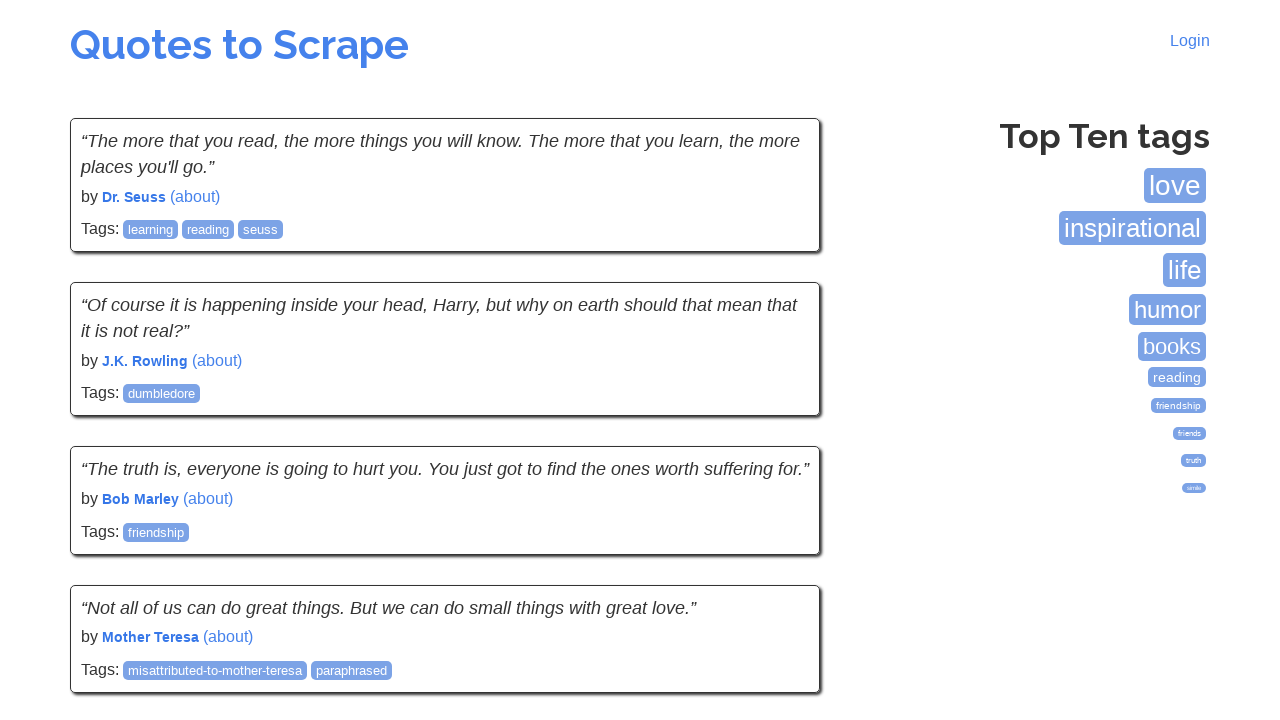

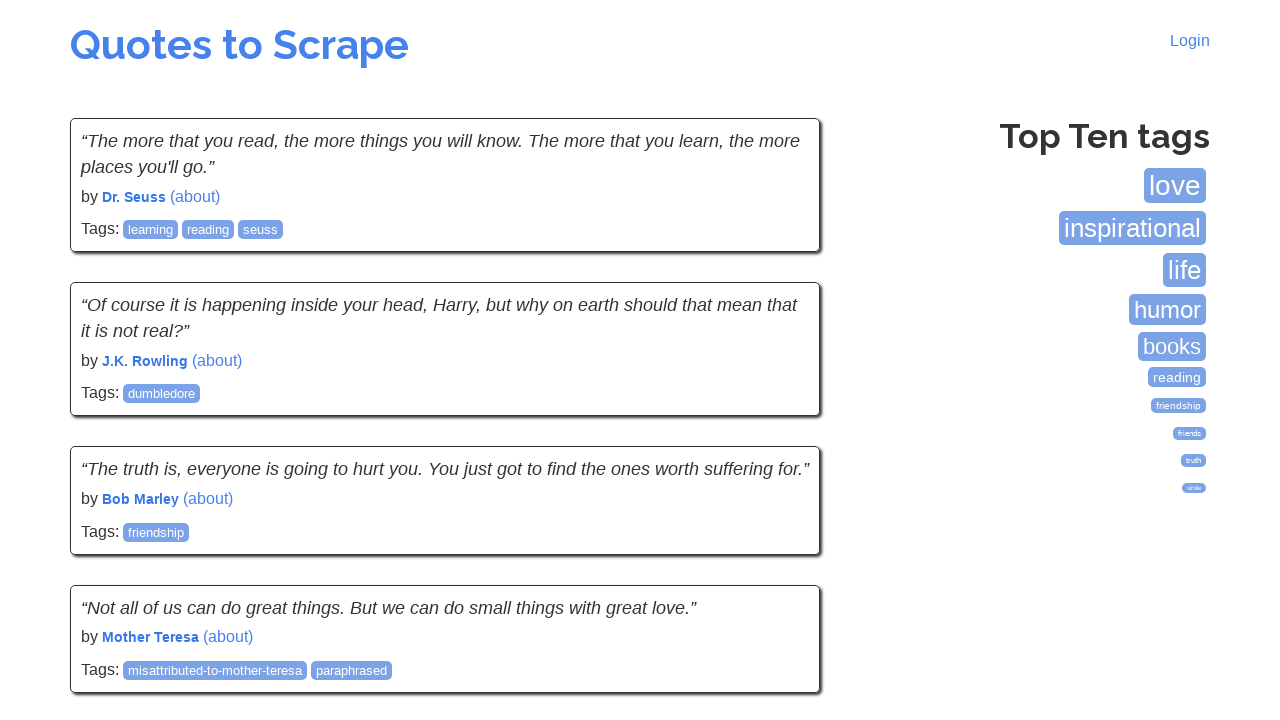